Tests a text box form by filling in a full name field, submitting the form, and verifying the output displays the entered name

Starting URL: https://demoqa.com/text-box

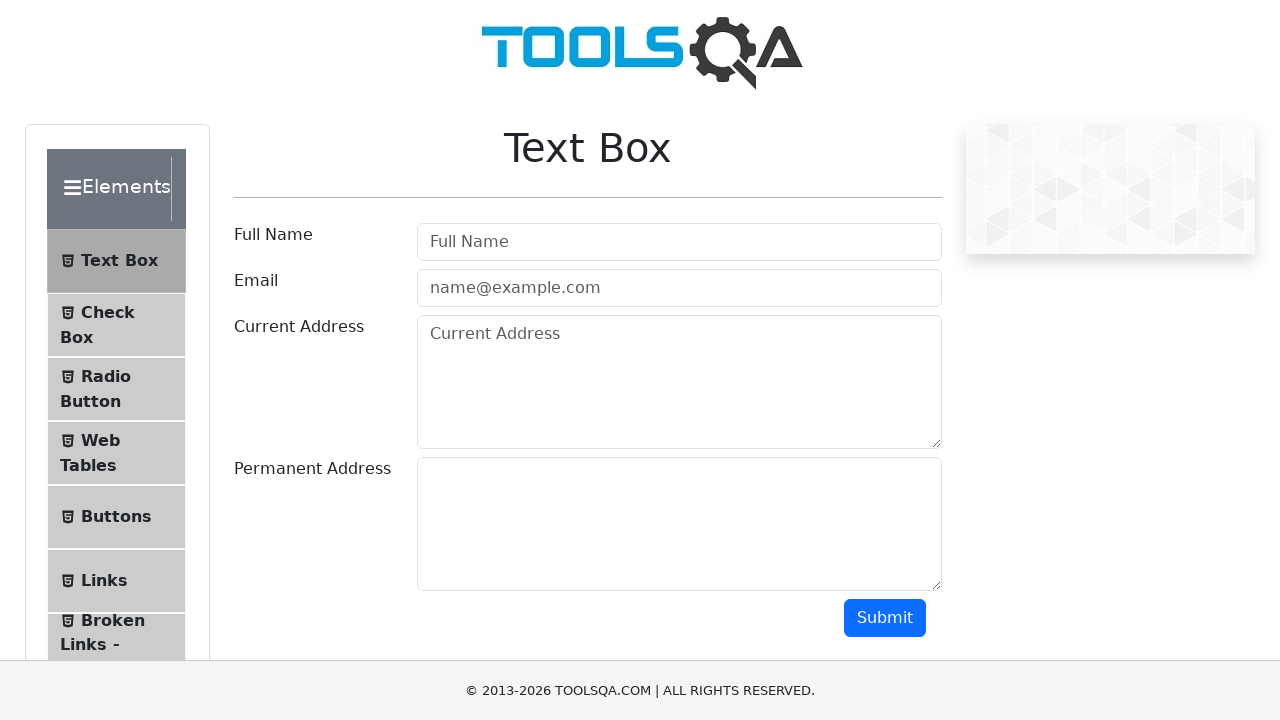

Filled full name field with 'Hello, HAHA' on #userName
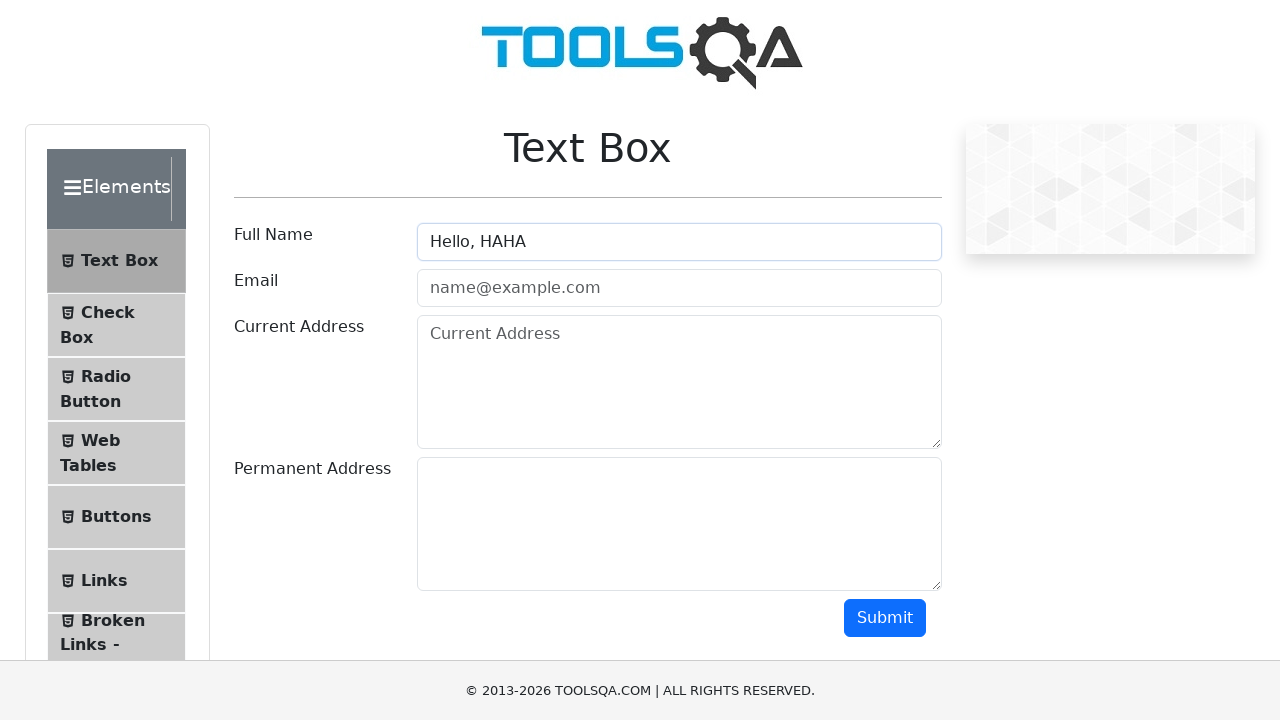

Scrolled to bottom of page to ensure submit button is visible
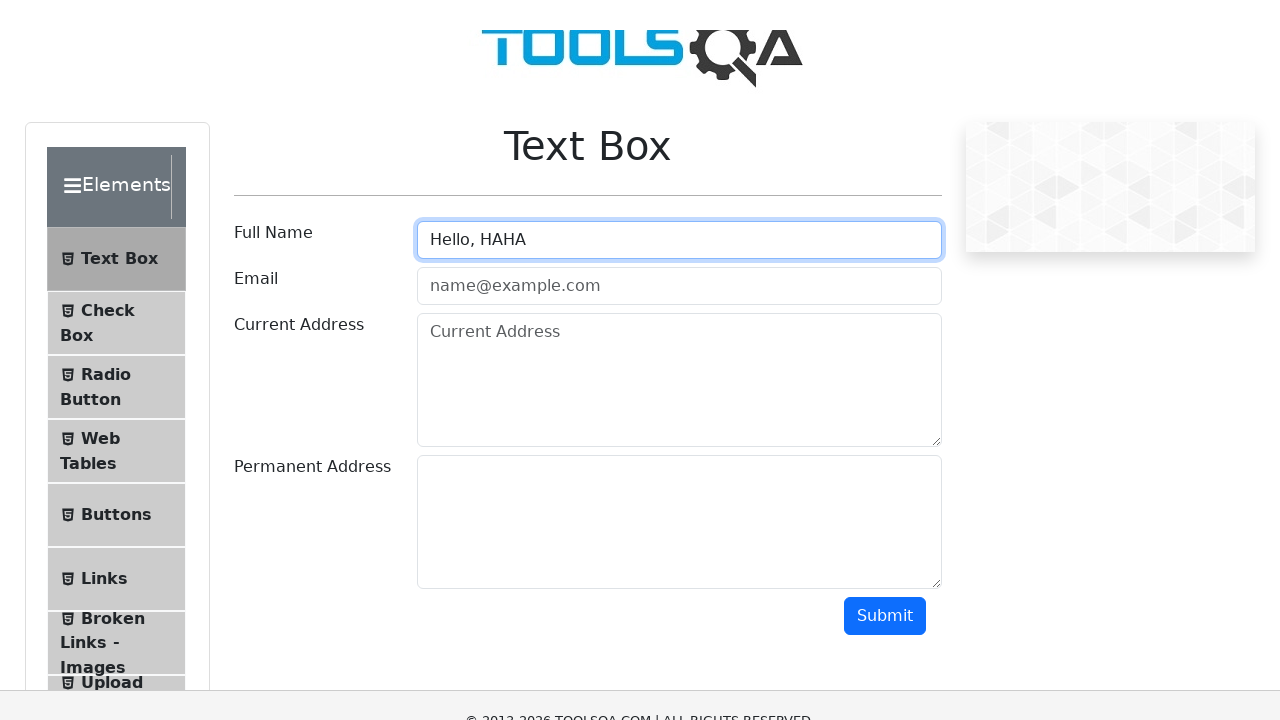

Clicked submit button to submit the form at (885, 19) on #submit
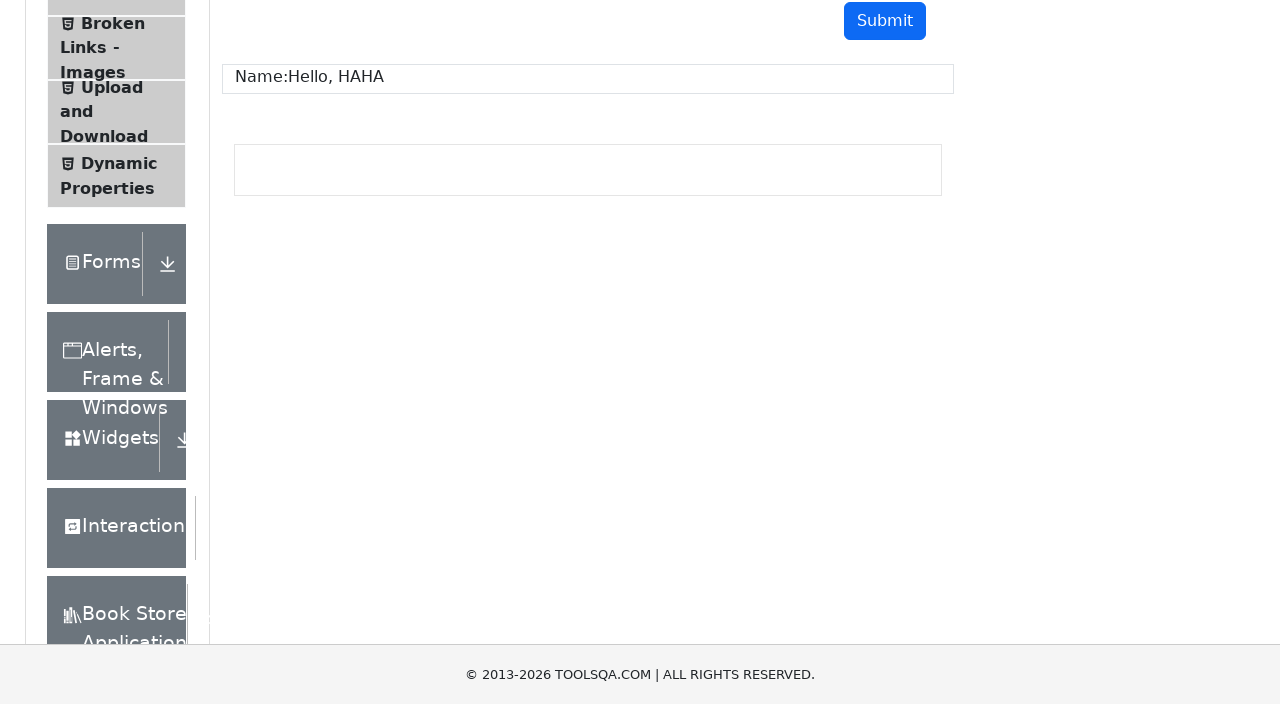

Output name field appeared, verifying form submission was successful
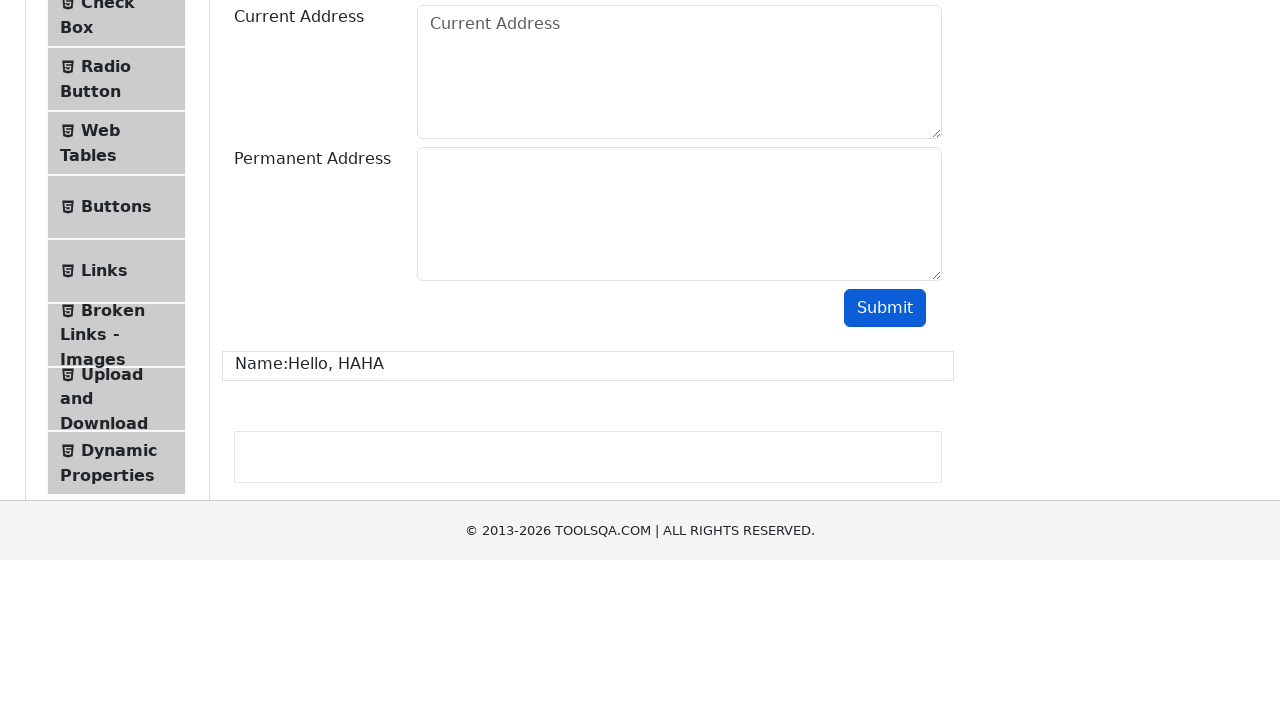

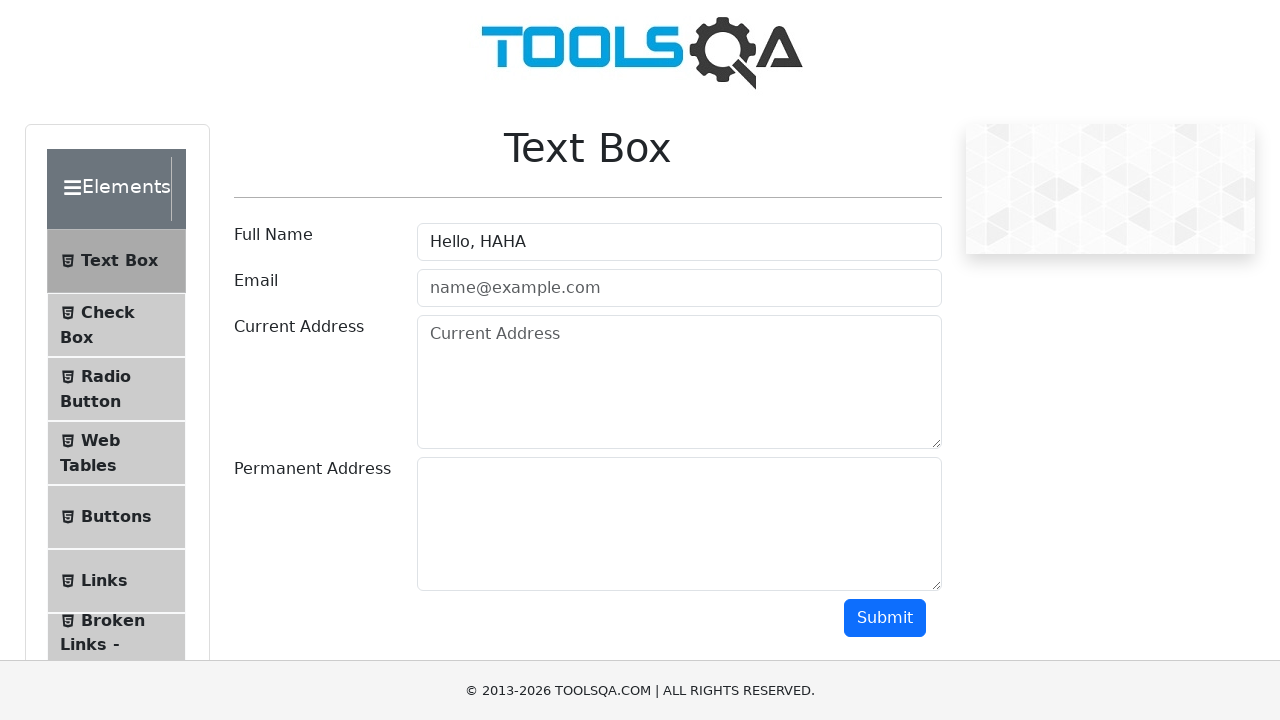